Tests a registration form by filling in first name, last name, email, phone, and address fields, then submitting the form and verifying the success message.

Starting URL: http://suninjuly.github.io/registration1.html

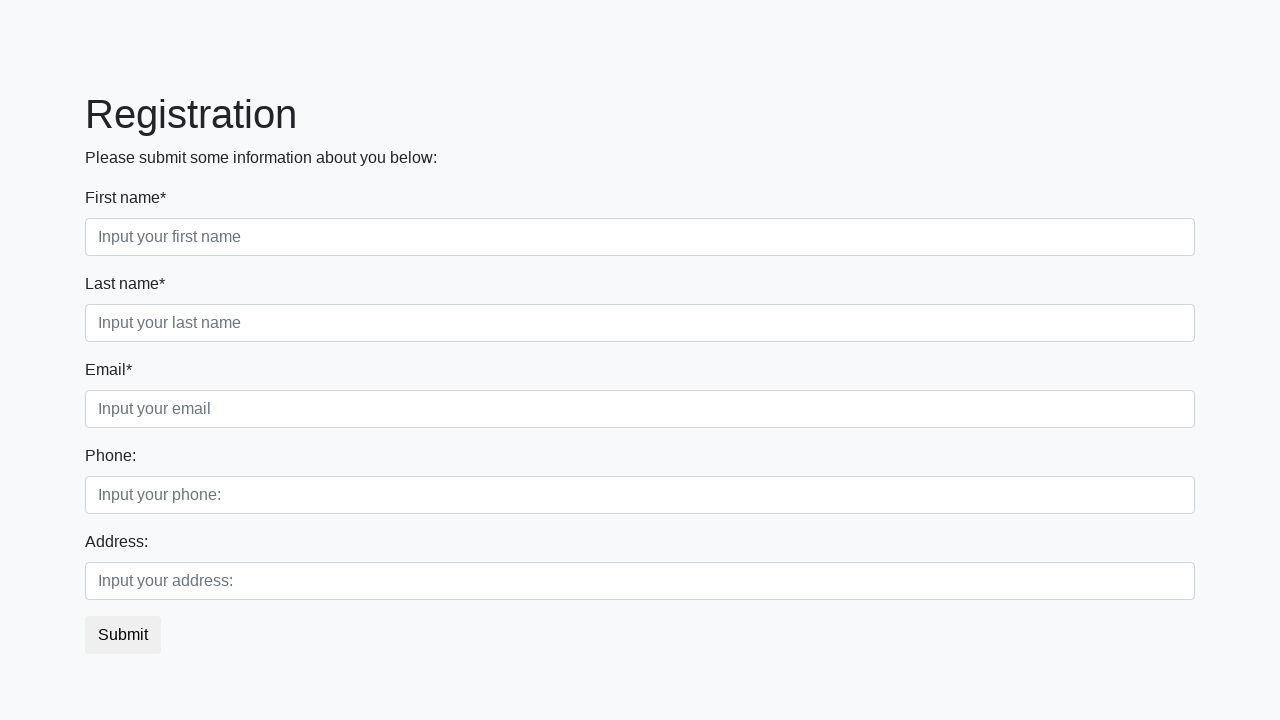

Filled first name field with 'Michael' on input[placeholder="Input your first name"]
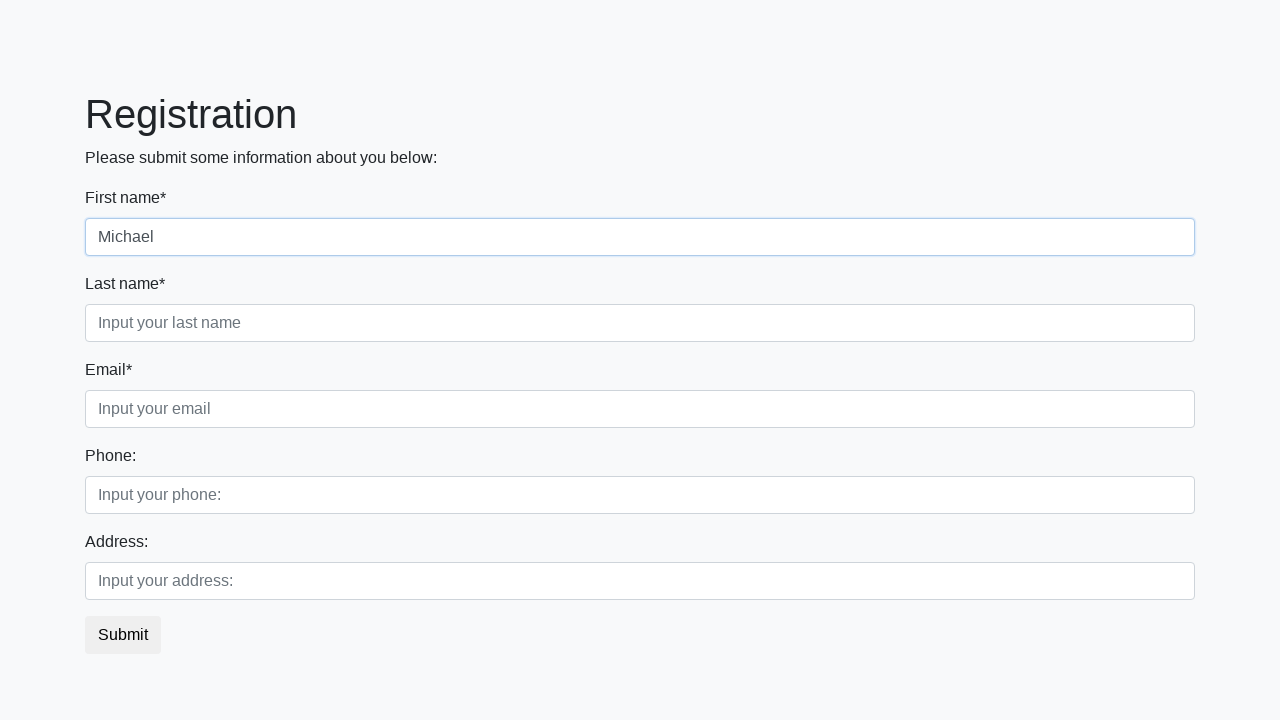

Filled last name field with 'Johnson' on input[placeholder="Input your last name"]
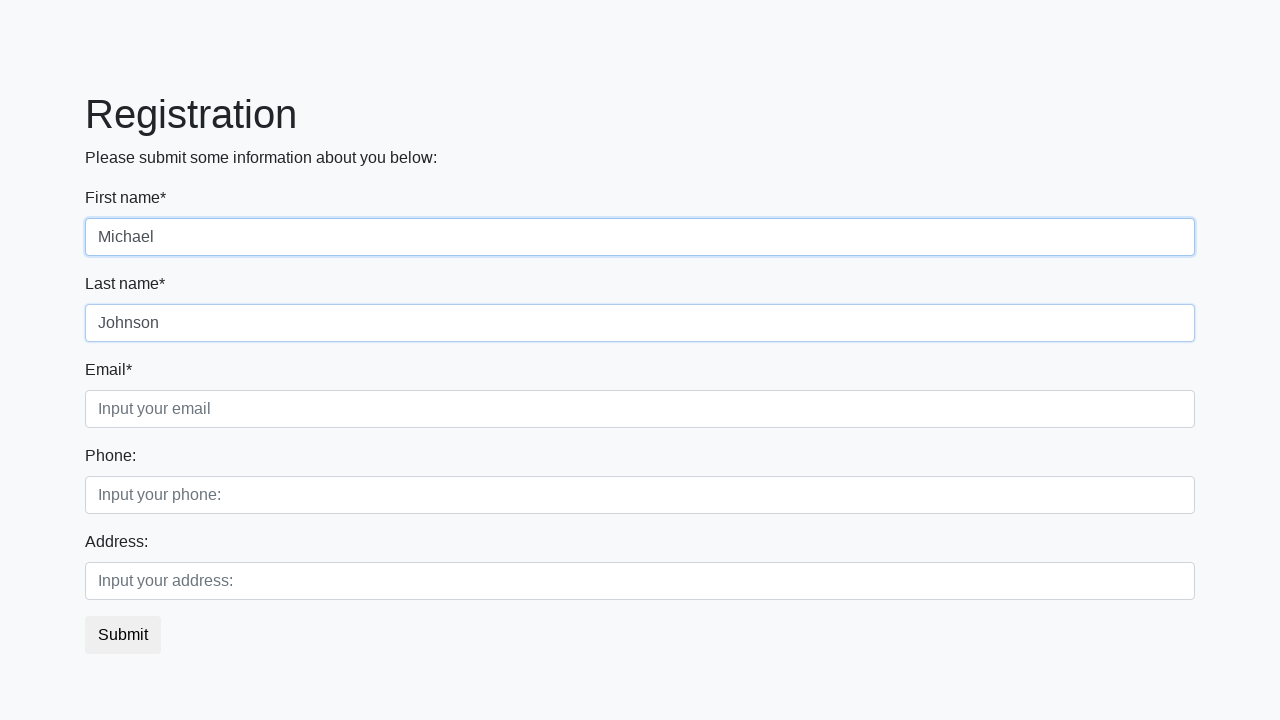

Filled email field with 'michael.johnson@example.com' on input[placeholder="Input your email"]
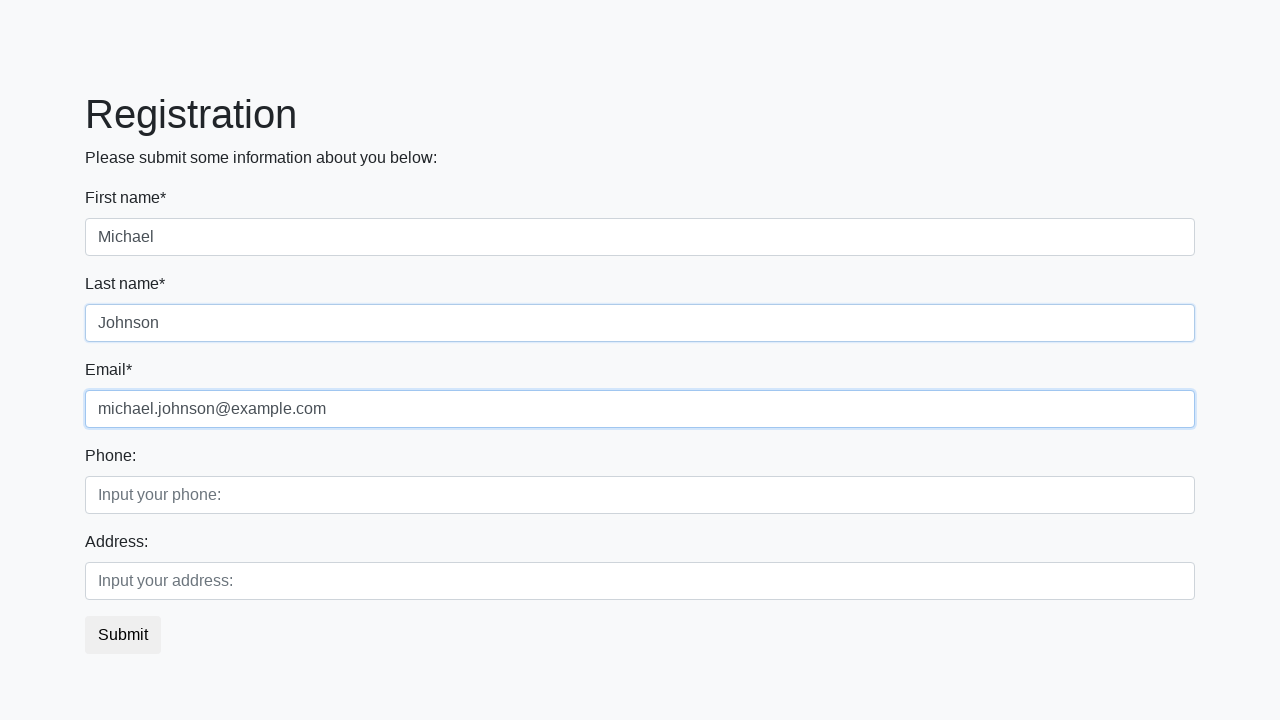

Filled phone field with '+1-555-987-6543' on input[placeholder="Input your phone:"]
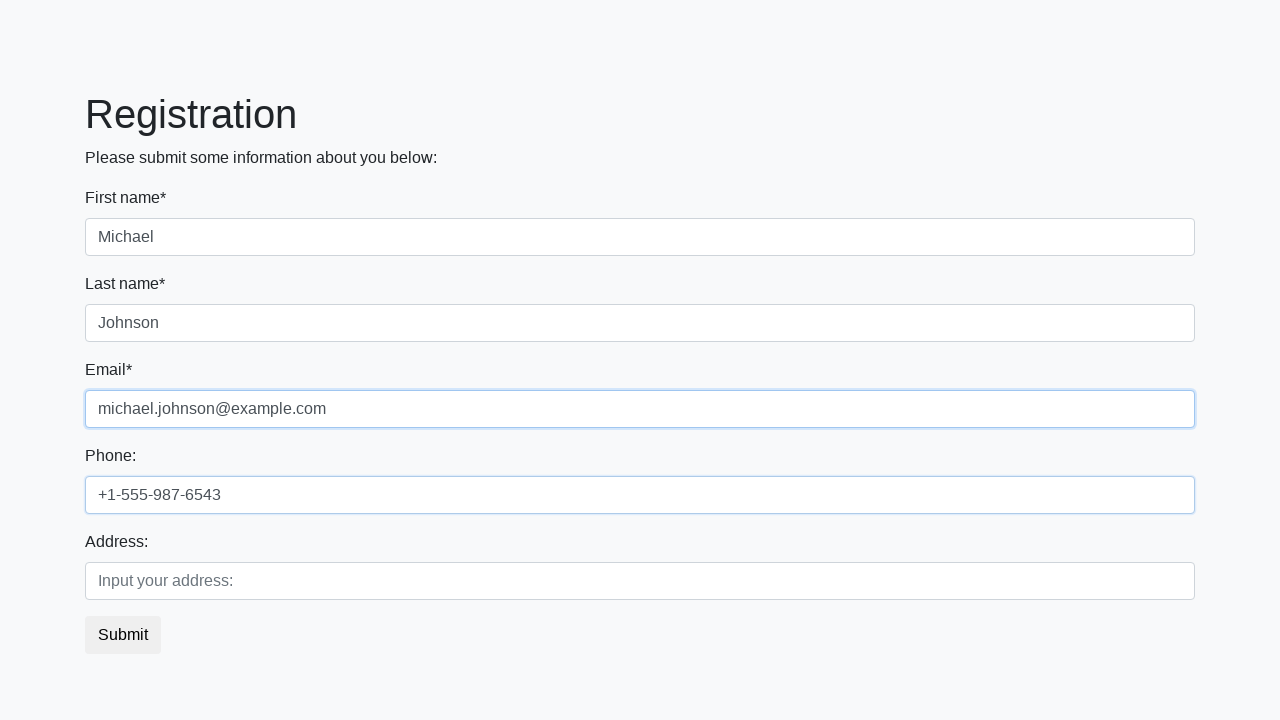

Filled address field with '742 Evergreen Terrace, Springfield' on input[placeholder="Input your address:"]
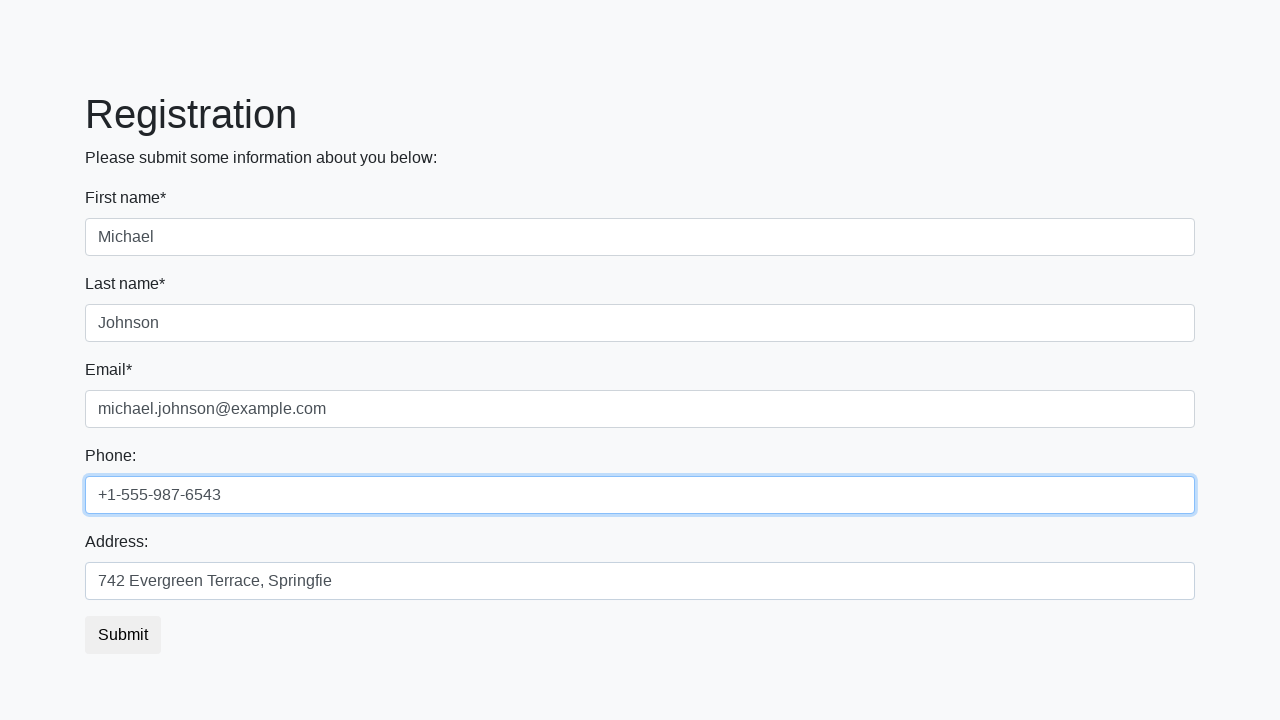

Clicked the submit button to register at (123, 635) on button
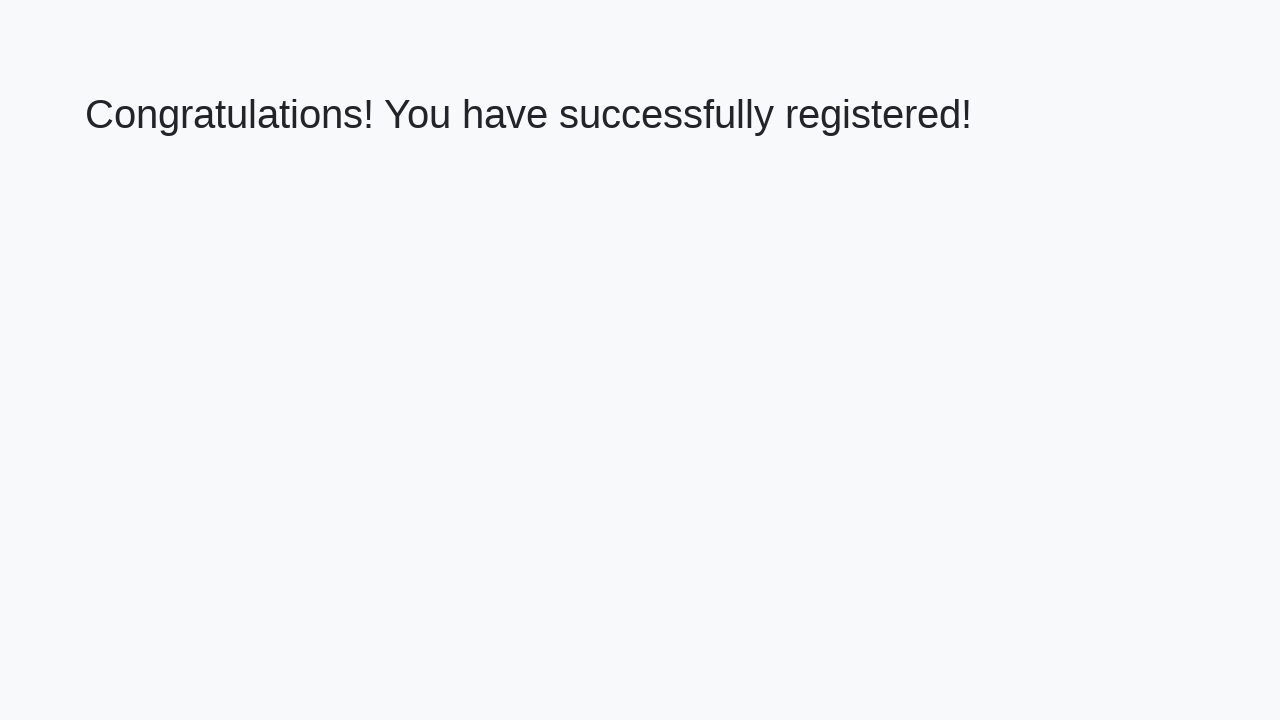

Success message displayed: 'Congratulations! You have successfully registered!'
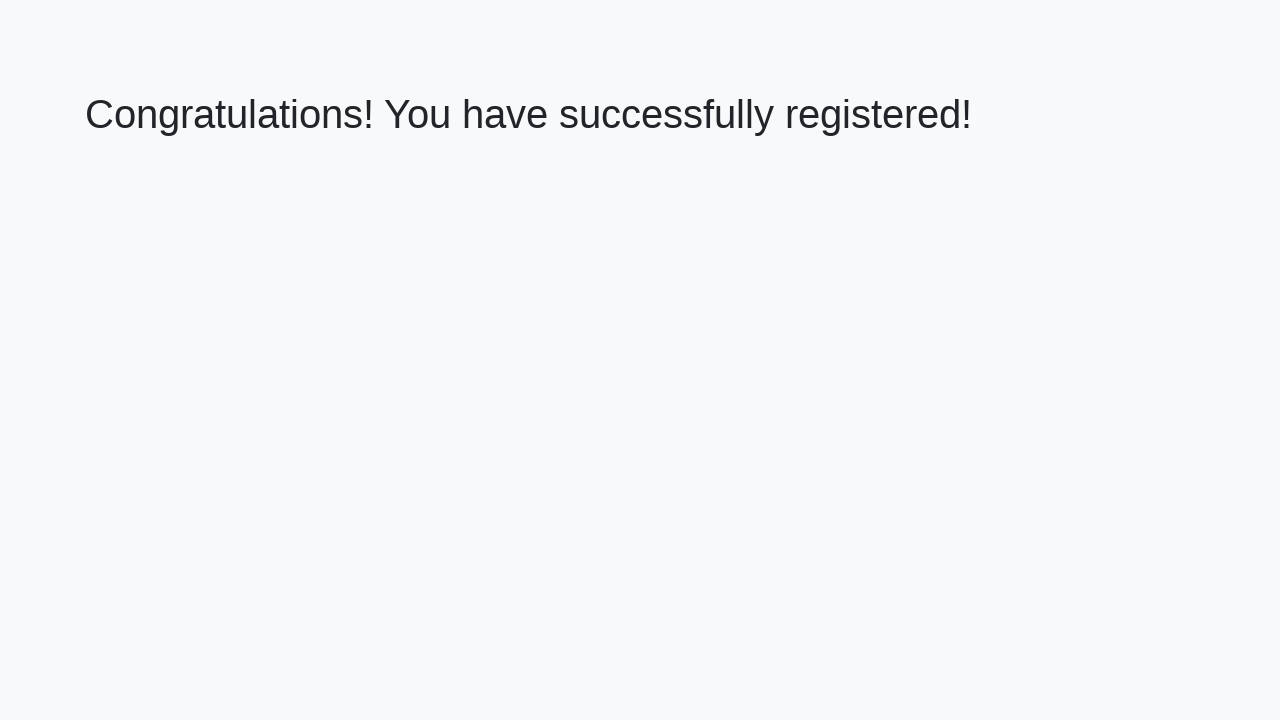

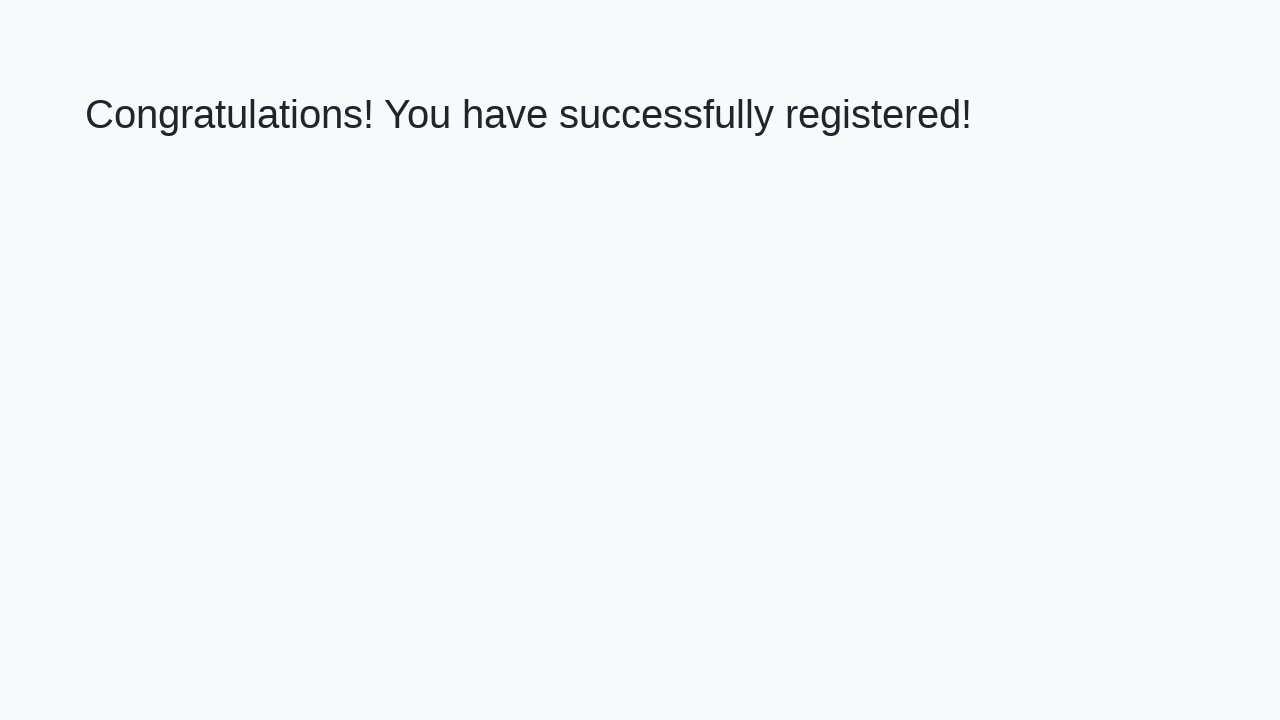